Navigates to the 99 Bottles of Beer website, clicks on the Lyrics submenu link, and verifies the song lyrics are displayed correctly by checking all 100 paragraph elements.

Starting URL: https://www.99-bottles-of-beer.net/

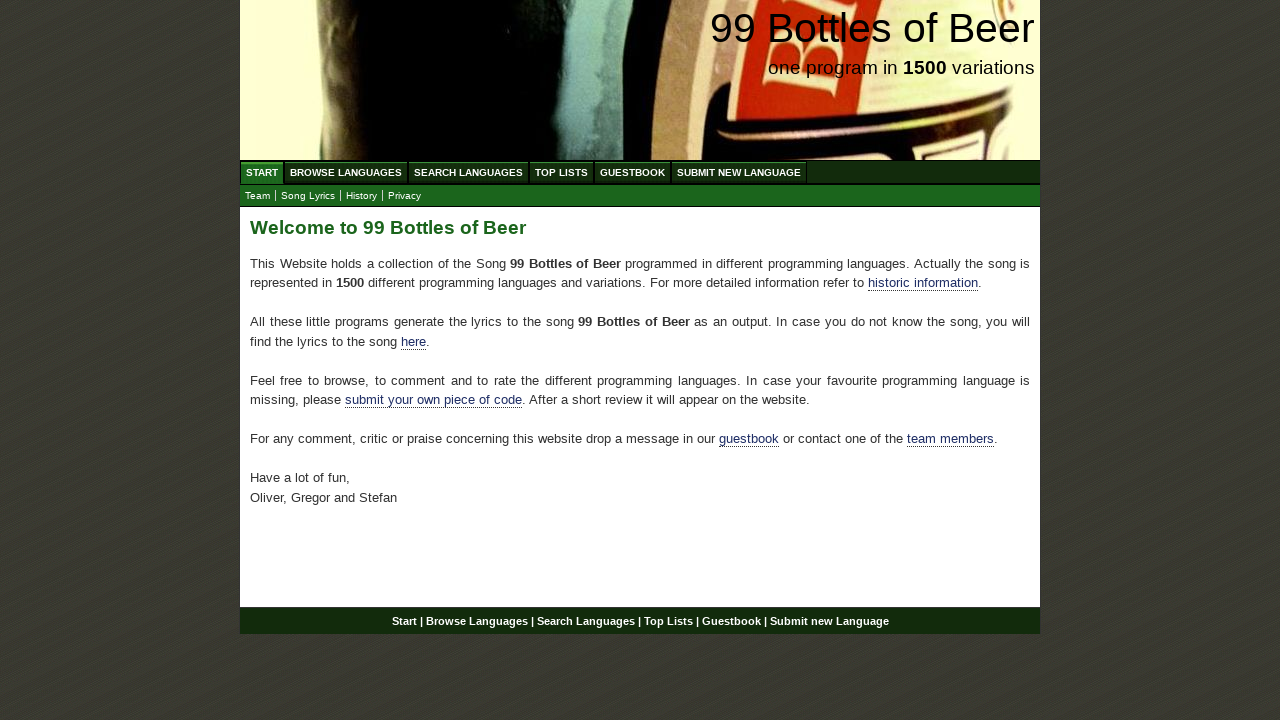

Clicked on the Lyrics submenu link at (308, 196) on xpath=//a[@href='lyrics.html']
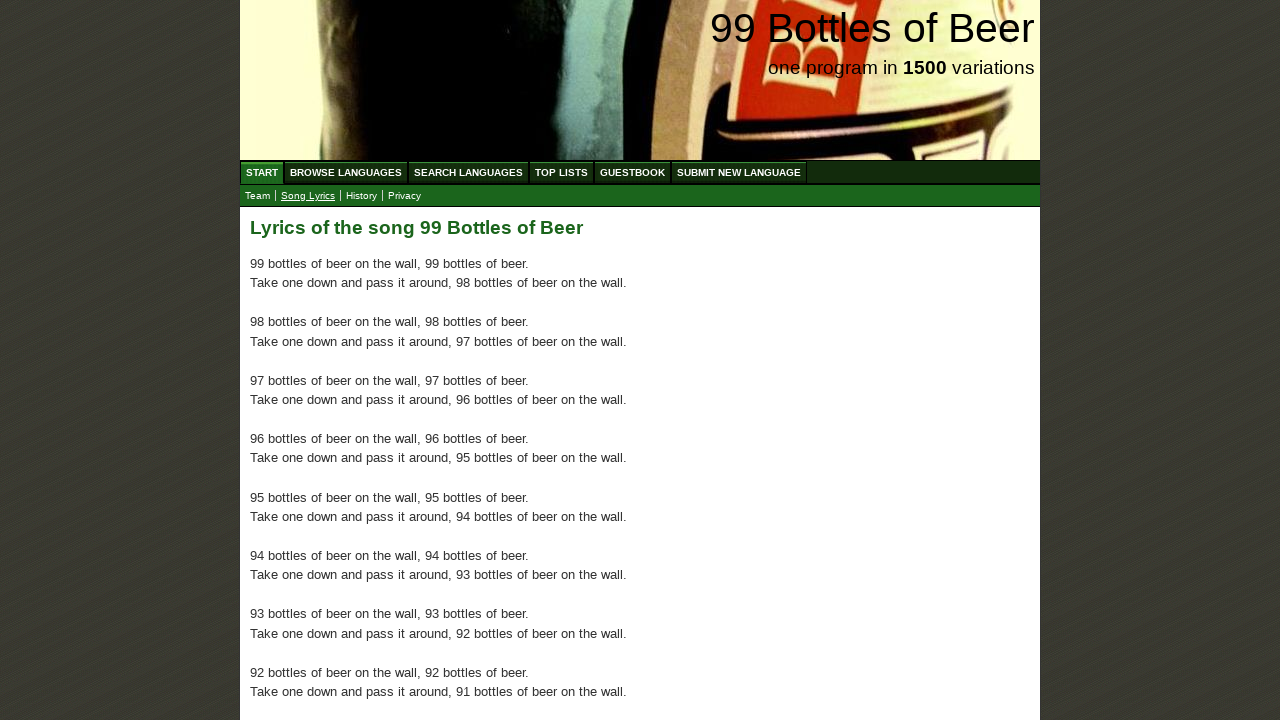

Waited for first paragraph element to load
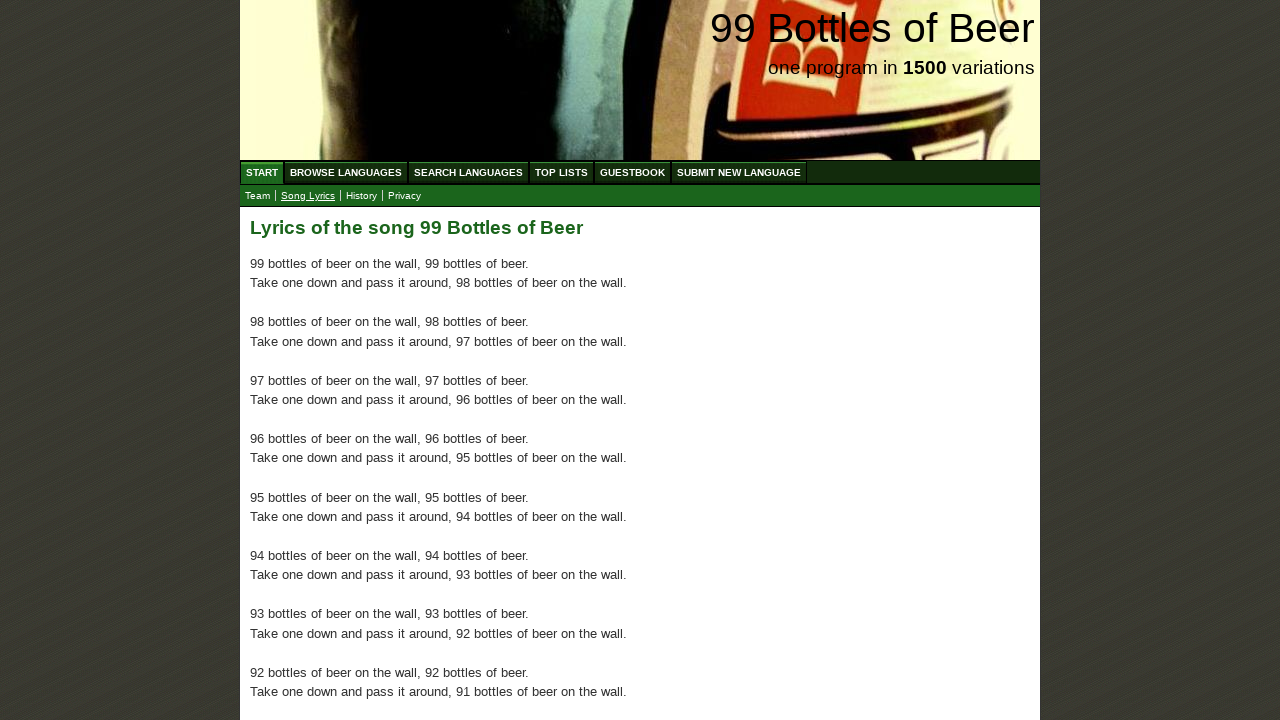

Verified all 100 paragraph elements are present on the lyrics page
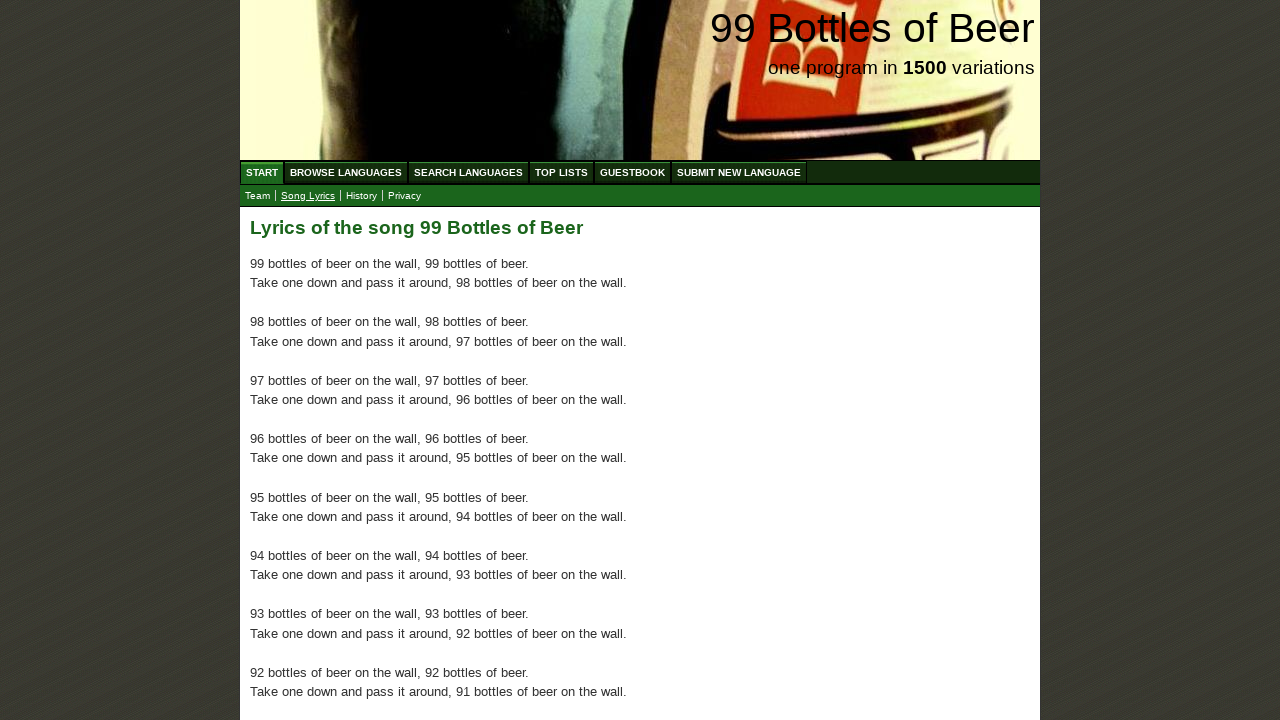

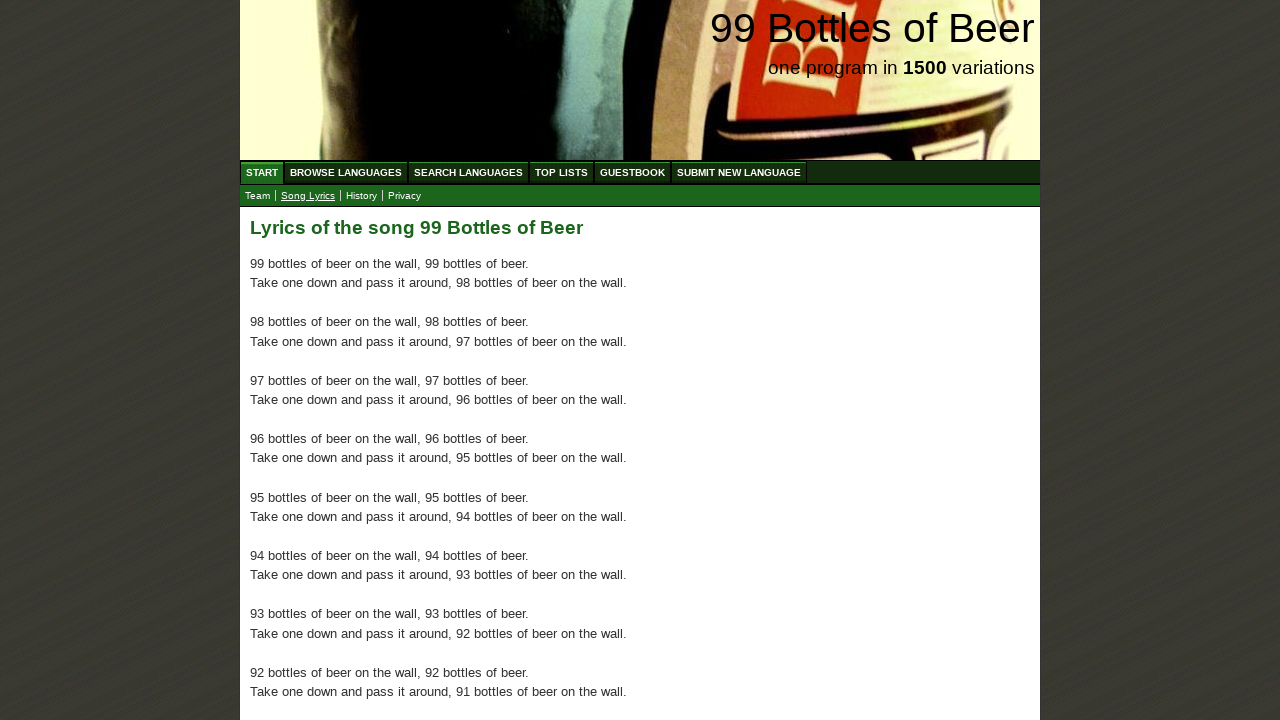